Tests file download functionality by clicking on a ZIP file download link

Starting URL: https://omayo.blogspot.com/p/page7.html

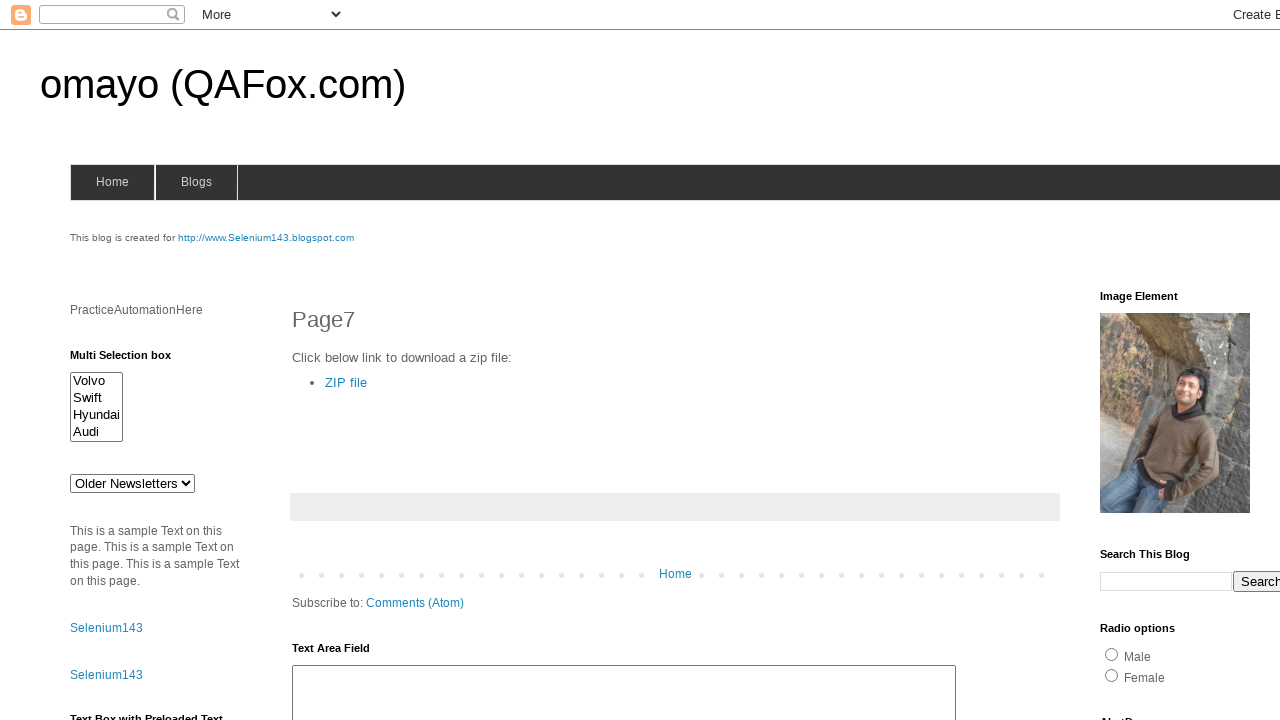

Clicked on ZIP file download link at (346, 382) on a:has-text('ZIP file')
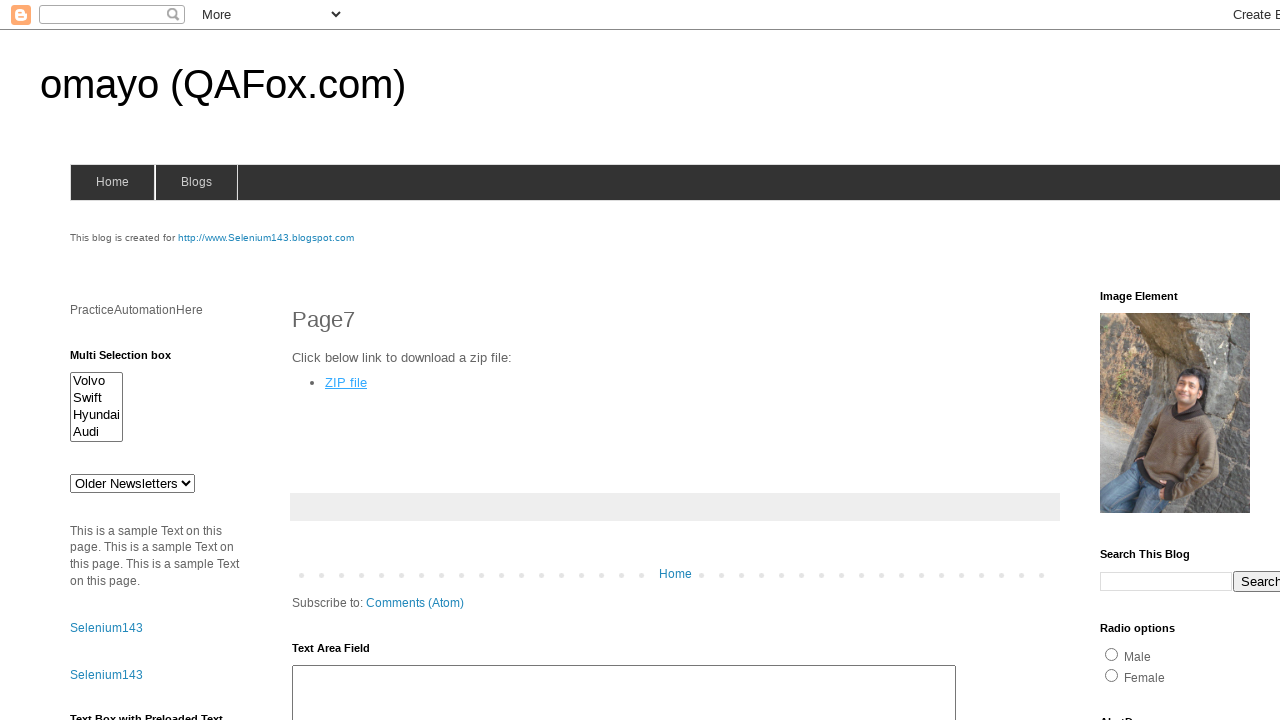

Waited 3 seconds for download to initiate
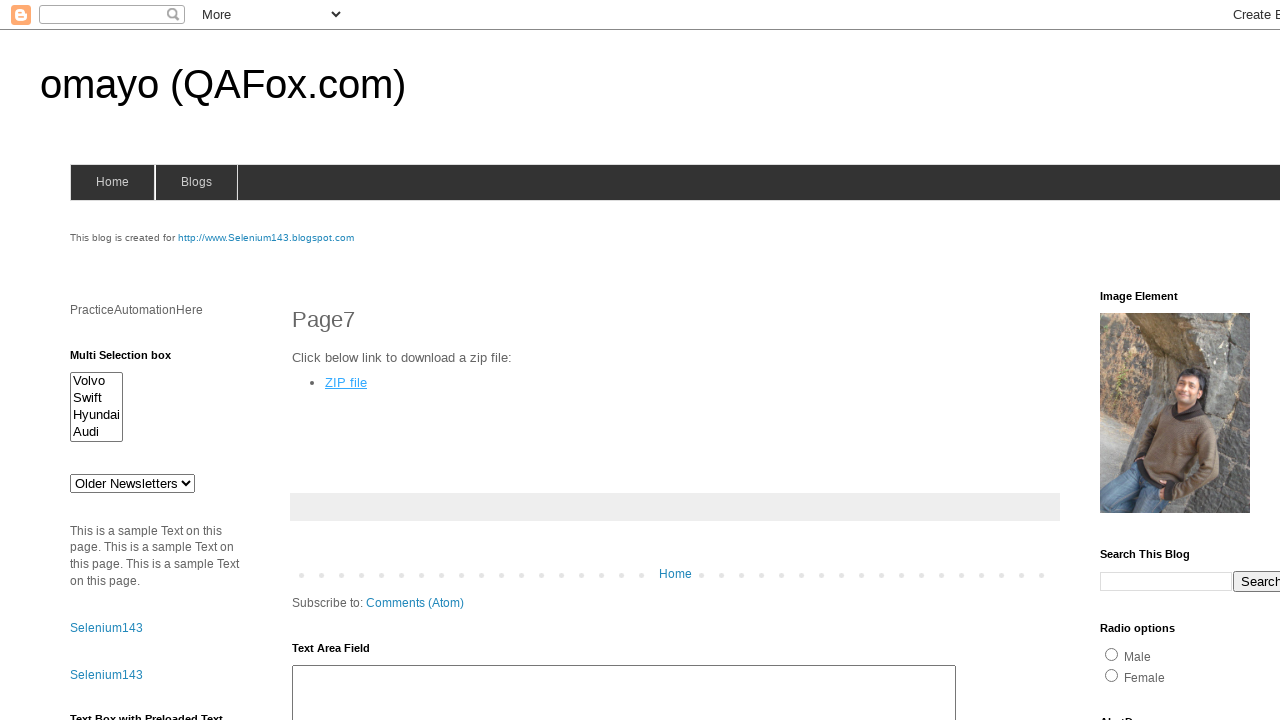

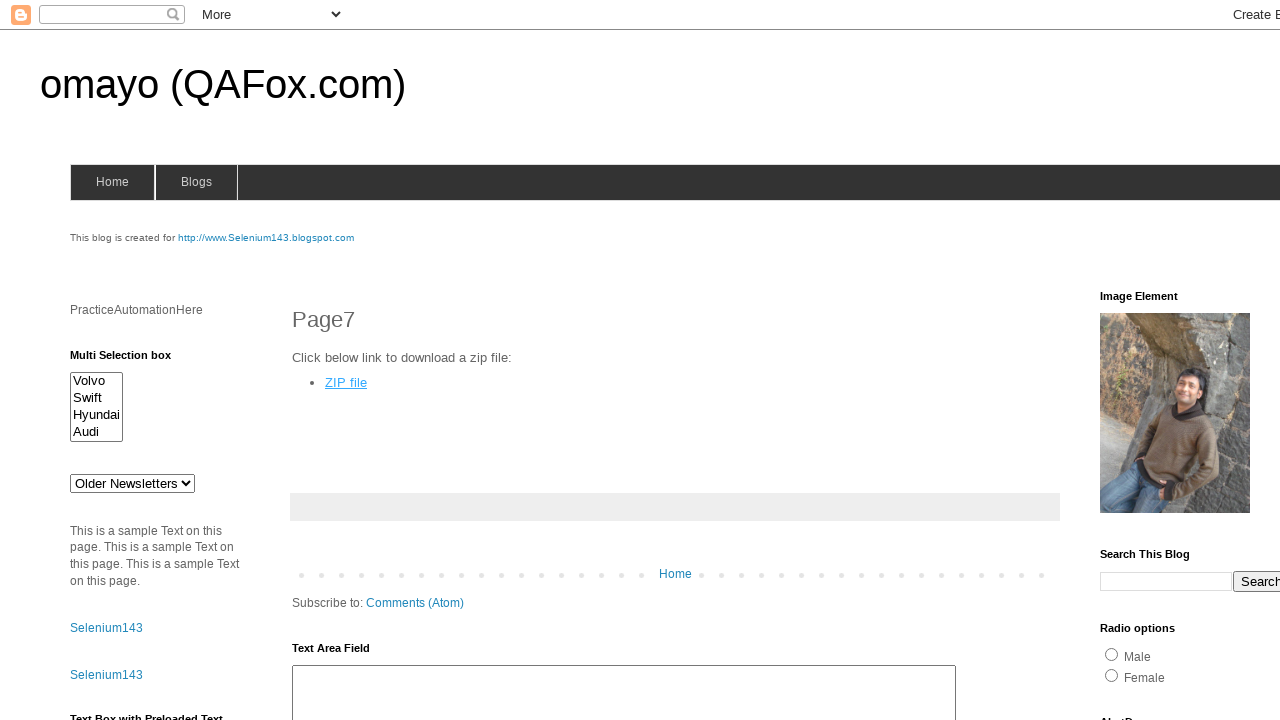